Tests that the todo counter displays the correct number of items

Starting URL: https://demo.playwright.dev/todomvc

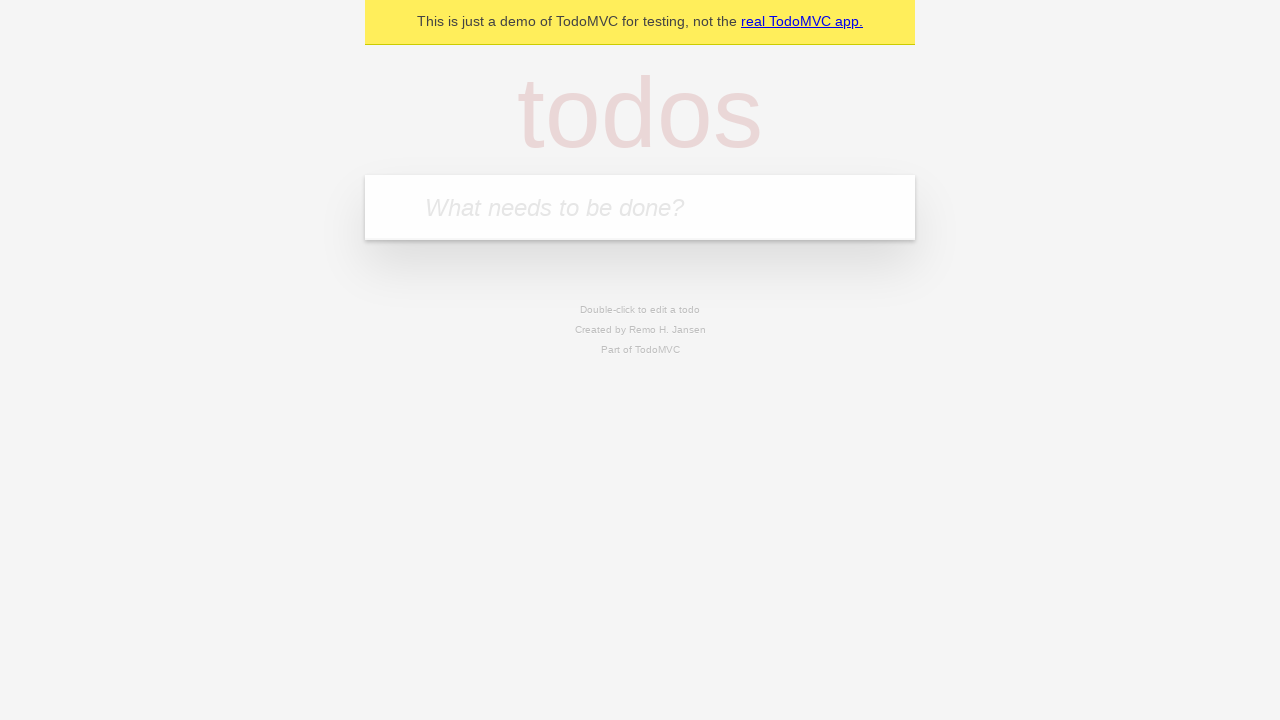

Filled todo input field with 'buy some cheese' on internal:attr=[placeholder="What needs to be done?"i]
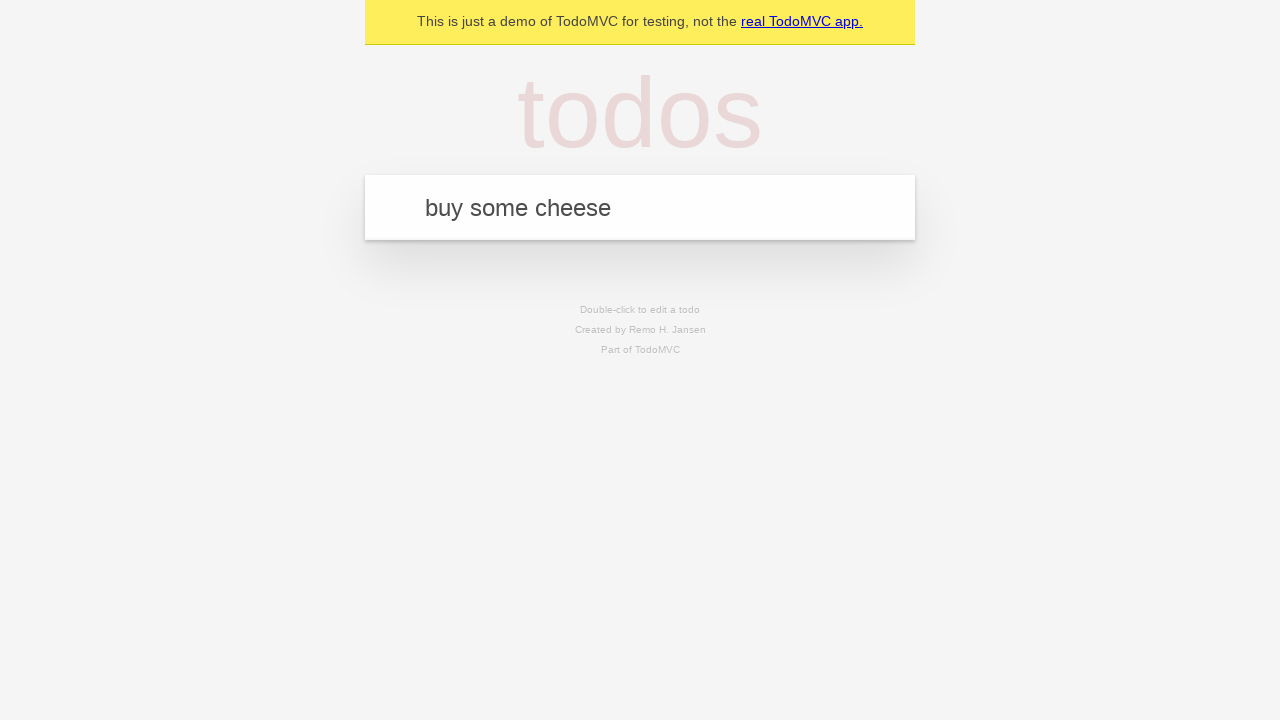

Pressed Enter to add first todo item on internal:attr=[placeholder="What needs to be done?"i]
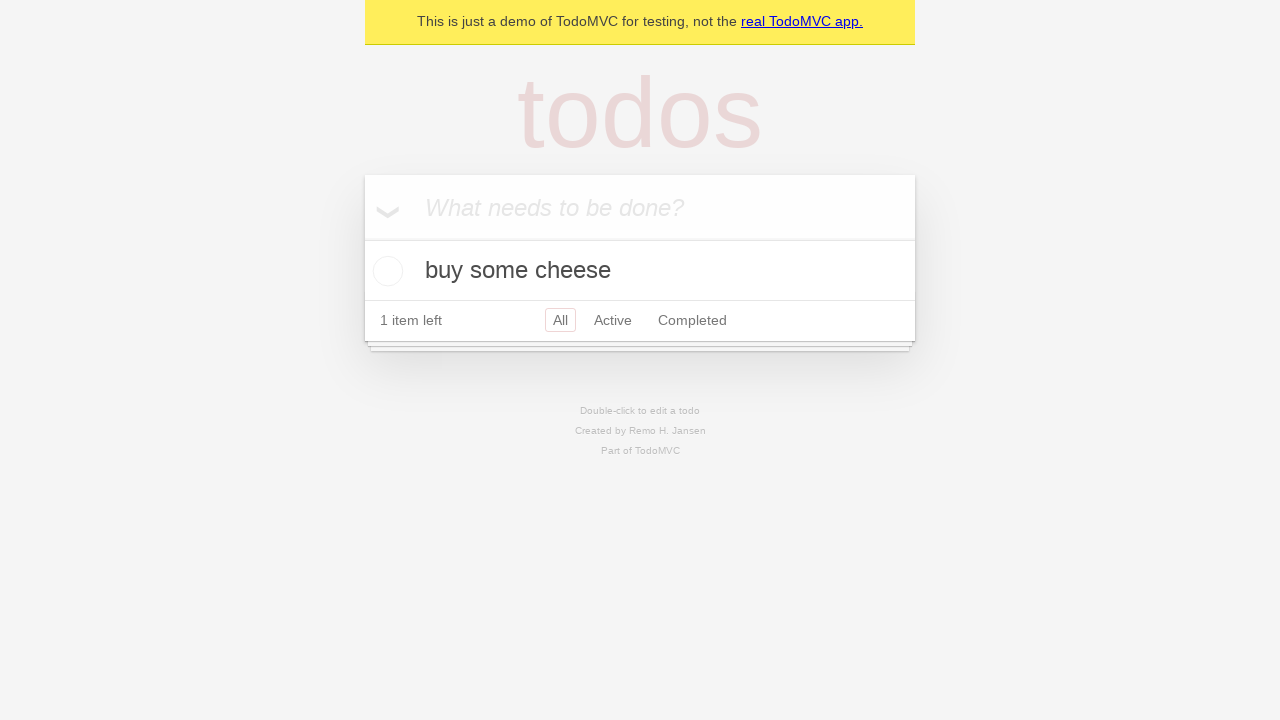

Todo counter element appeared
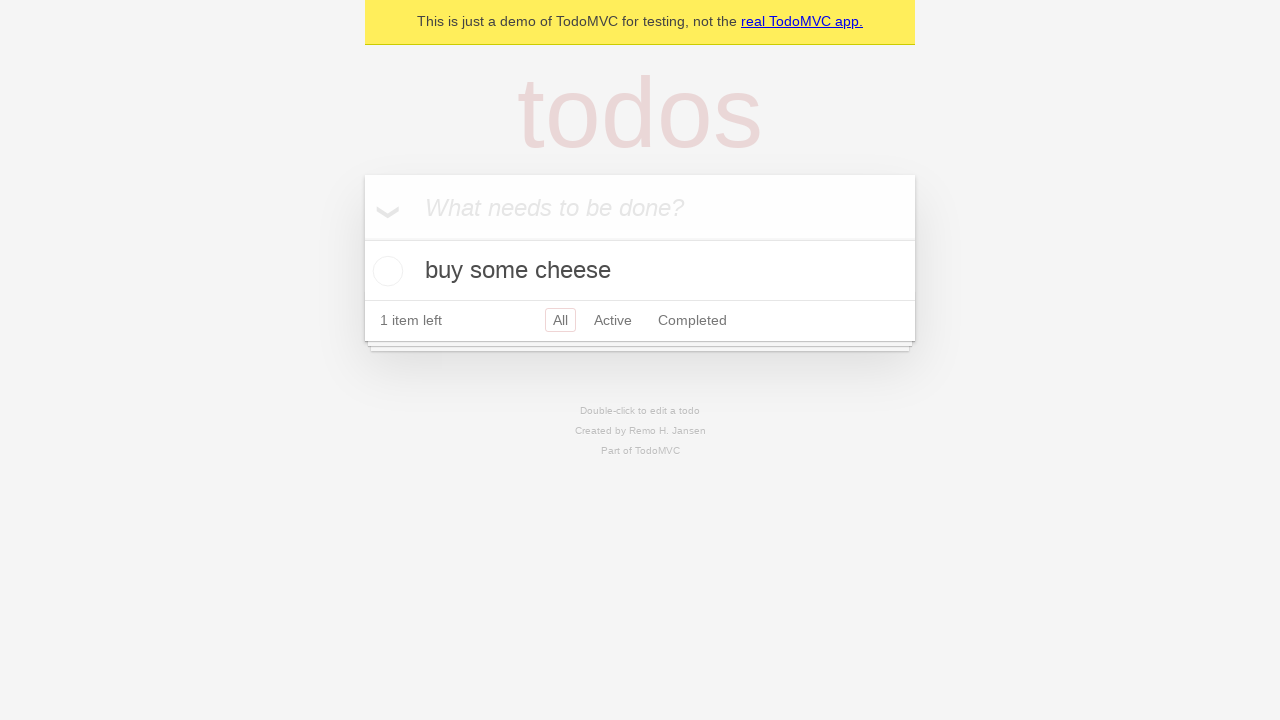

Filled todo input field with 'feed the cat' on internal:attr=[placeholder="What needs to be done?"i]
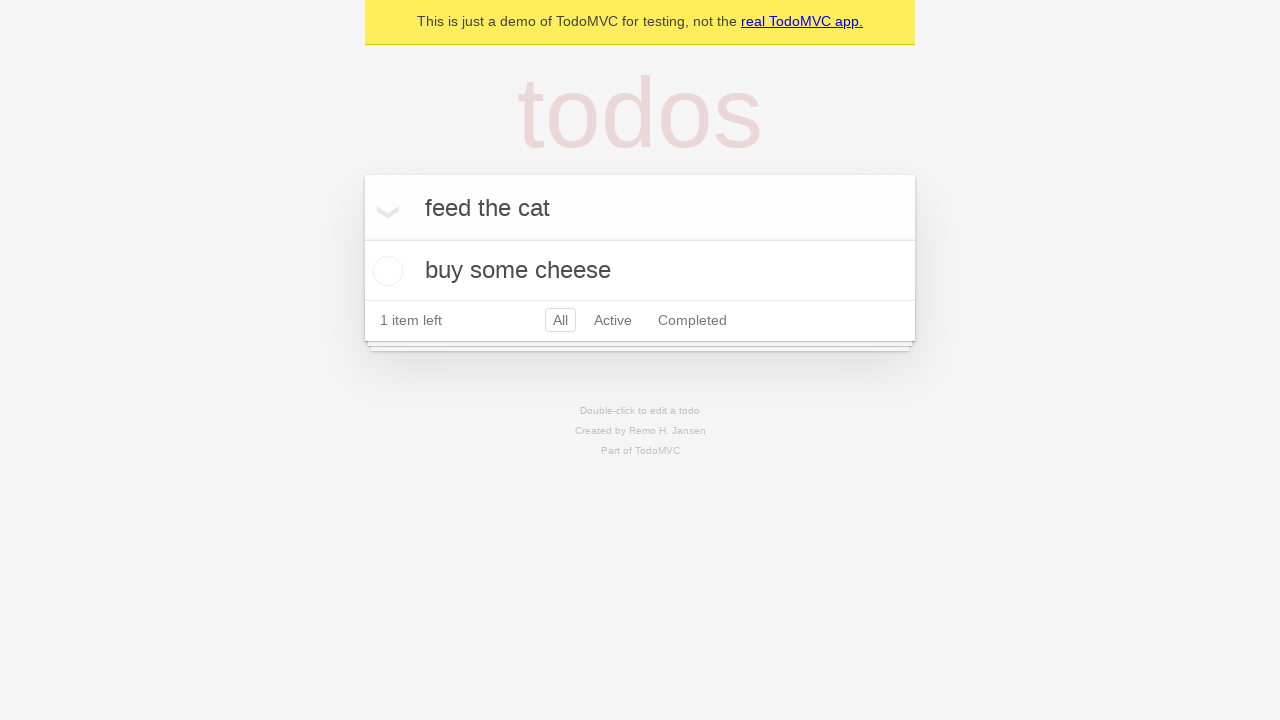

Pressed Enter to add second todo item on internal:attr=[placeholder="What needs to be done?"i]
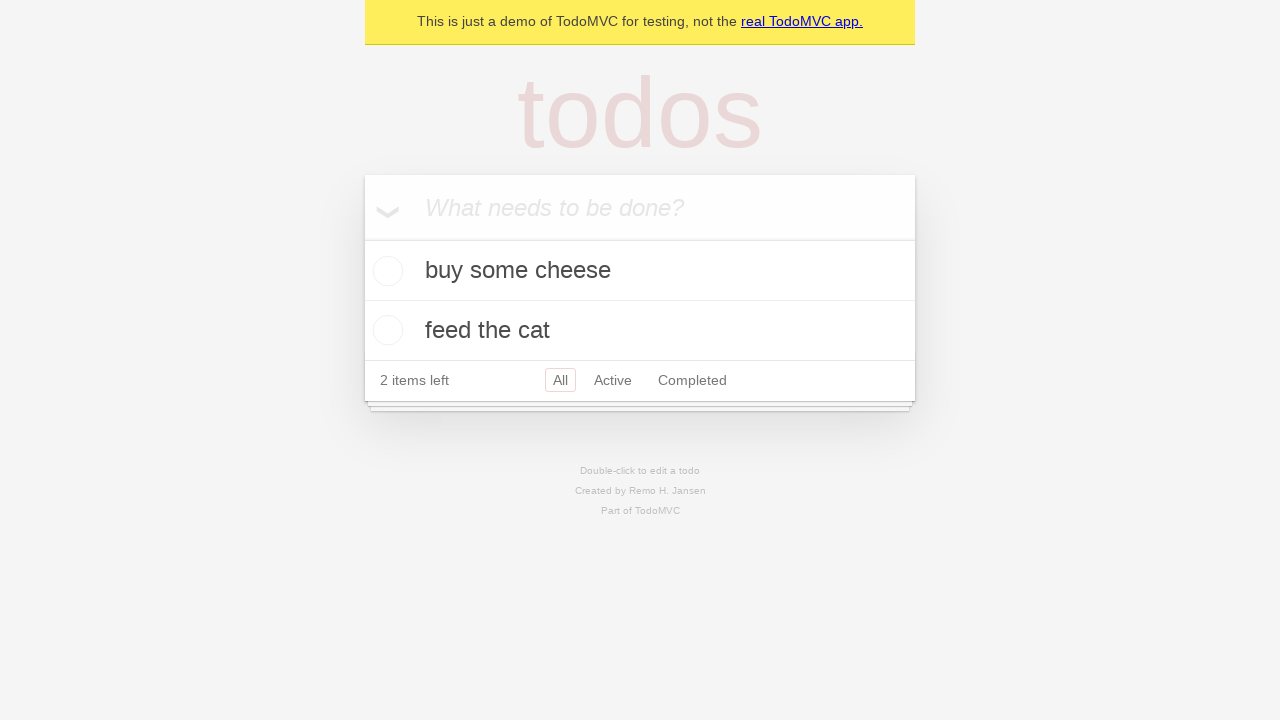

Todo counter updated to display 2 items
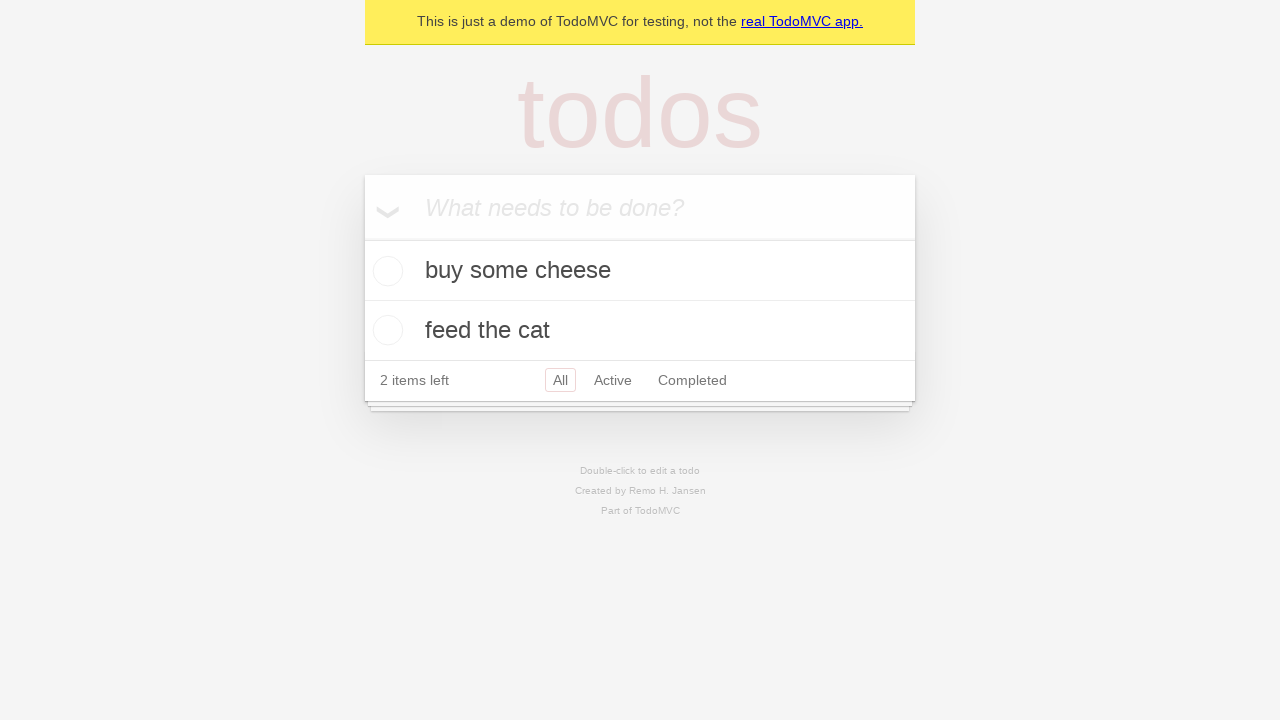

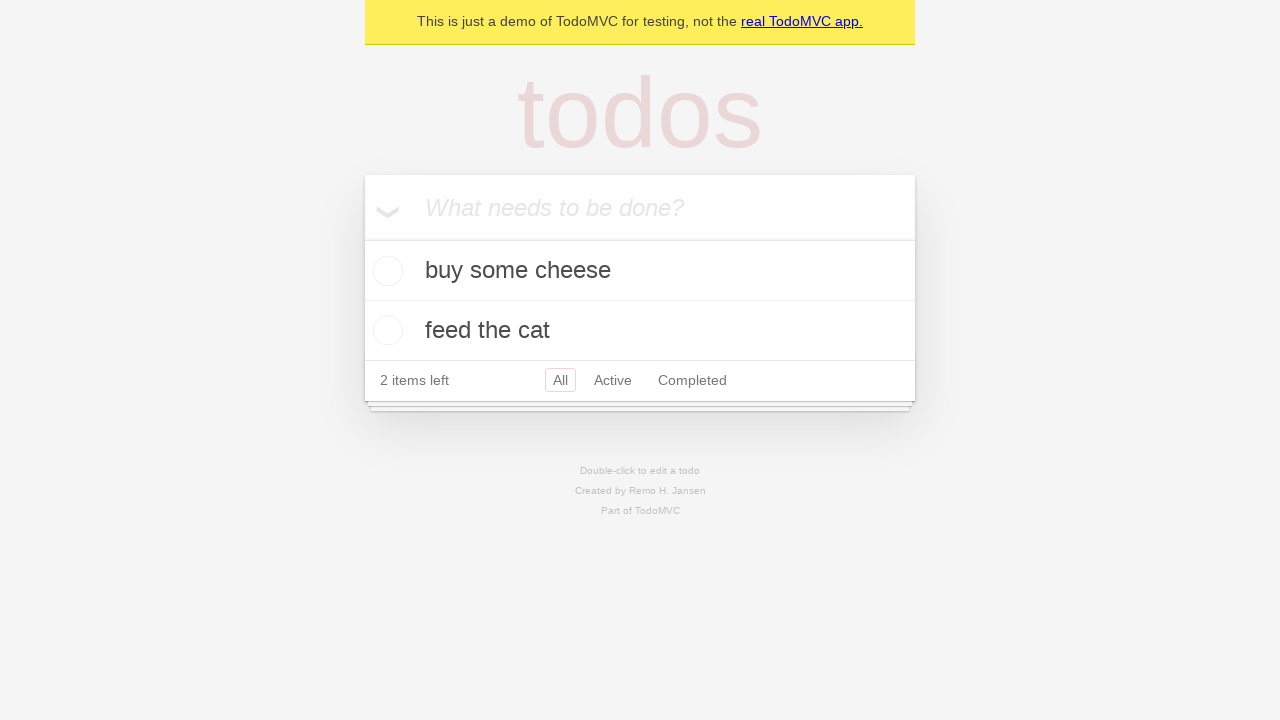